Tests Bootstrap dropdown functionality by clicking the dropdown button and selecting an option from the menu

Starting URL: https://www.w3schools.com/bootstrap/bootstrap_dropdowns.asp

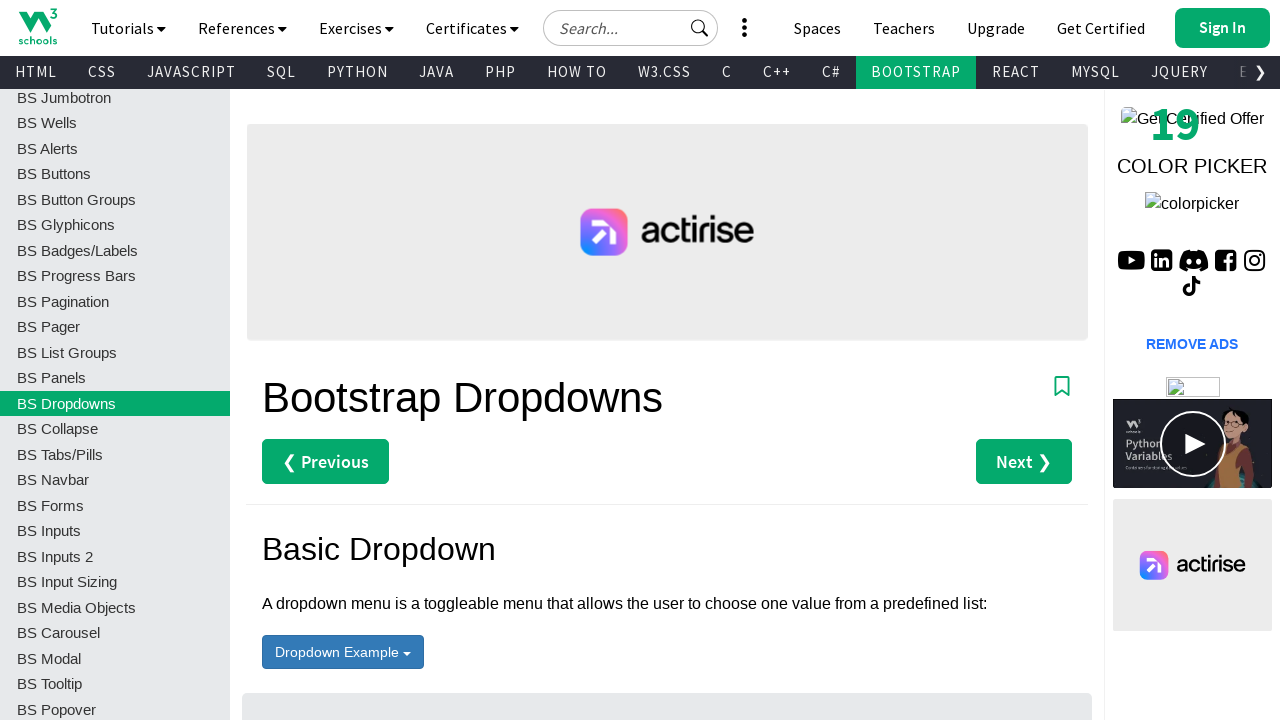

Clicked the dropdown button to open the menu at (343, 652) on (//button[normalize-space()='Dropdown Example'])[1]
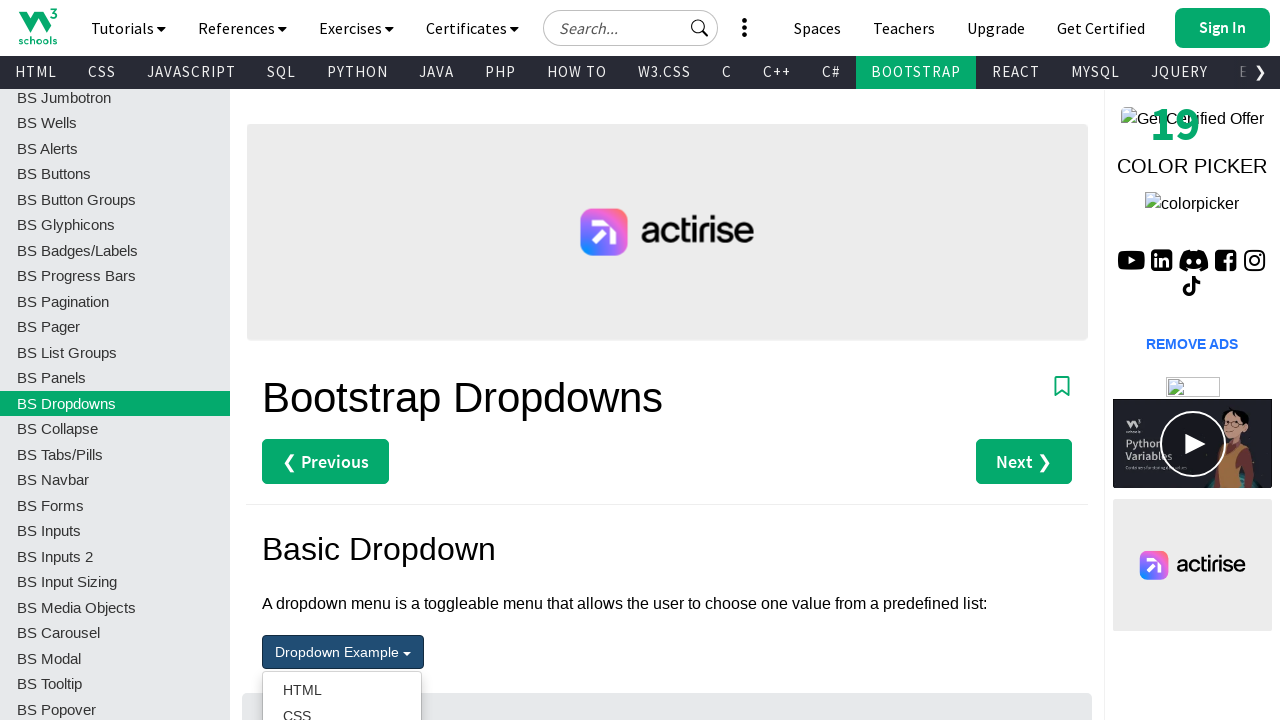

Dropdown menu became visible
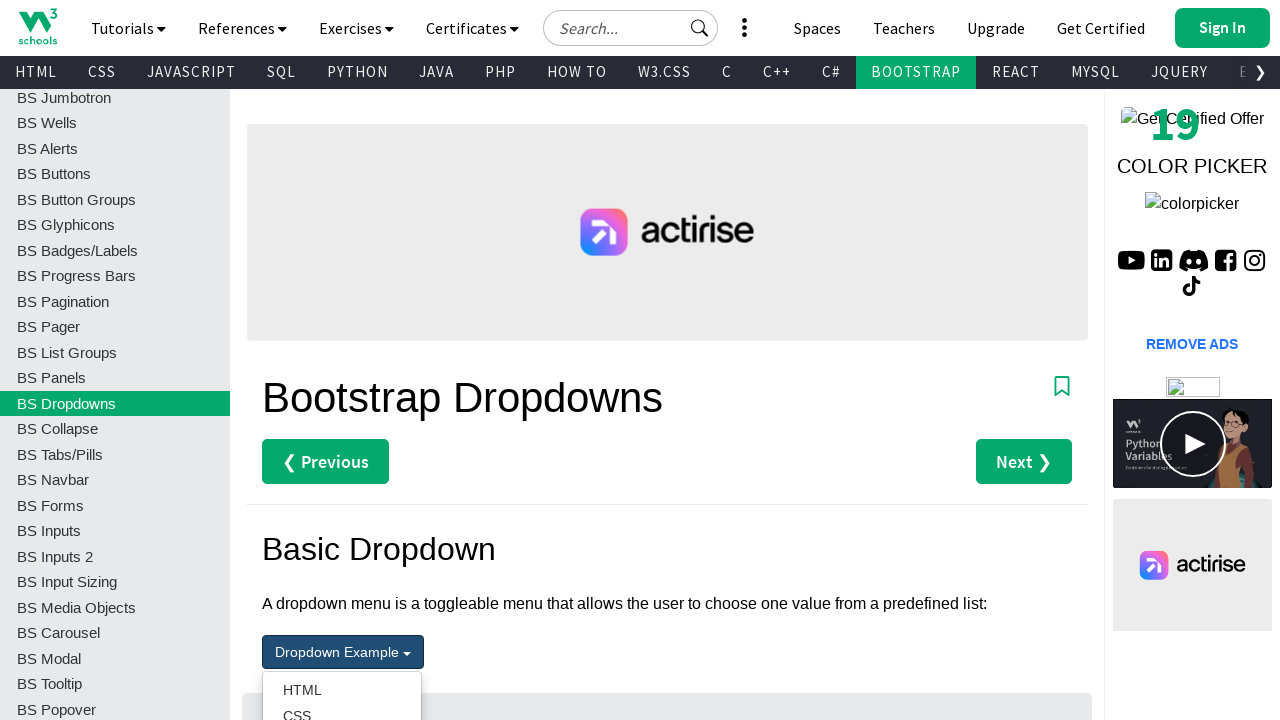

Selected 'HTML' option from dropdown menu at (342, 690) on div.dropdown.open ul[role='menu'] li >> nth=0
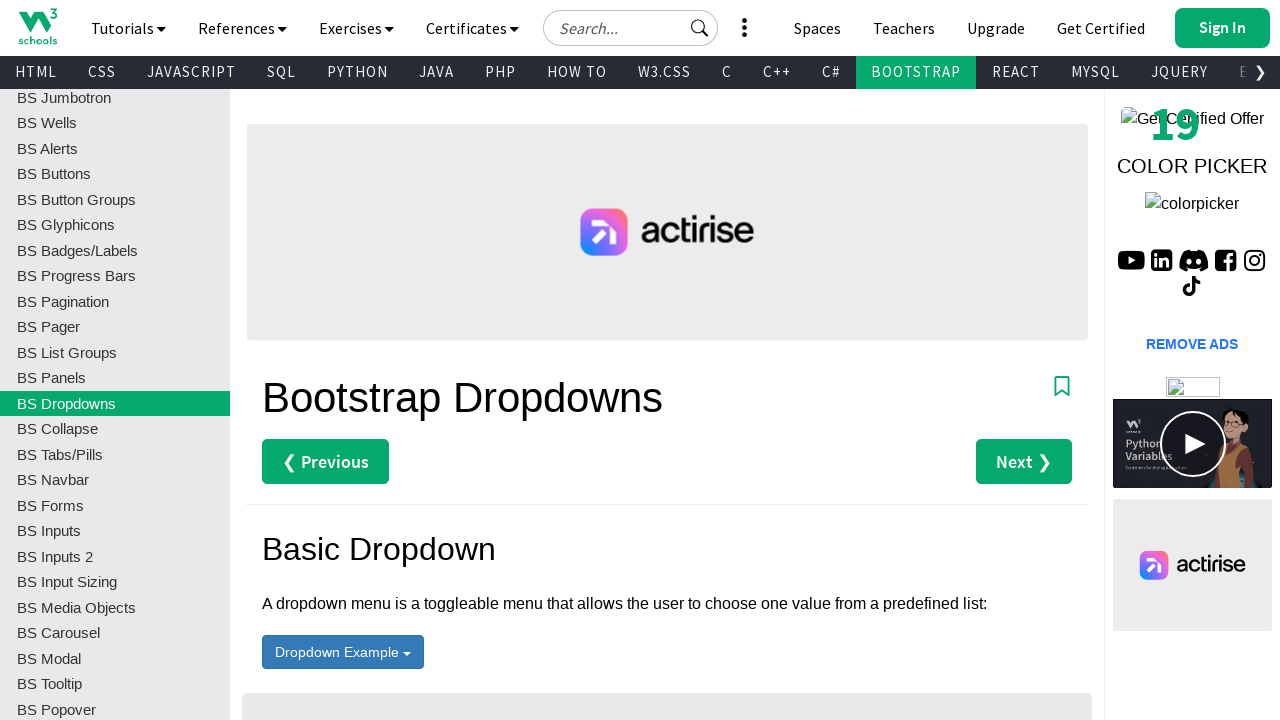

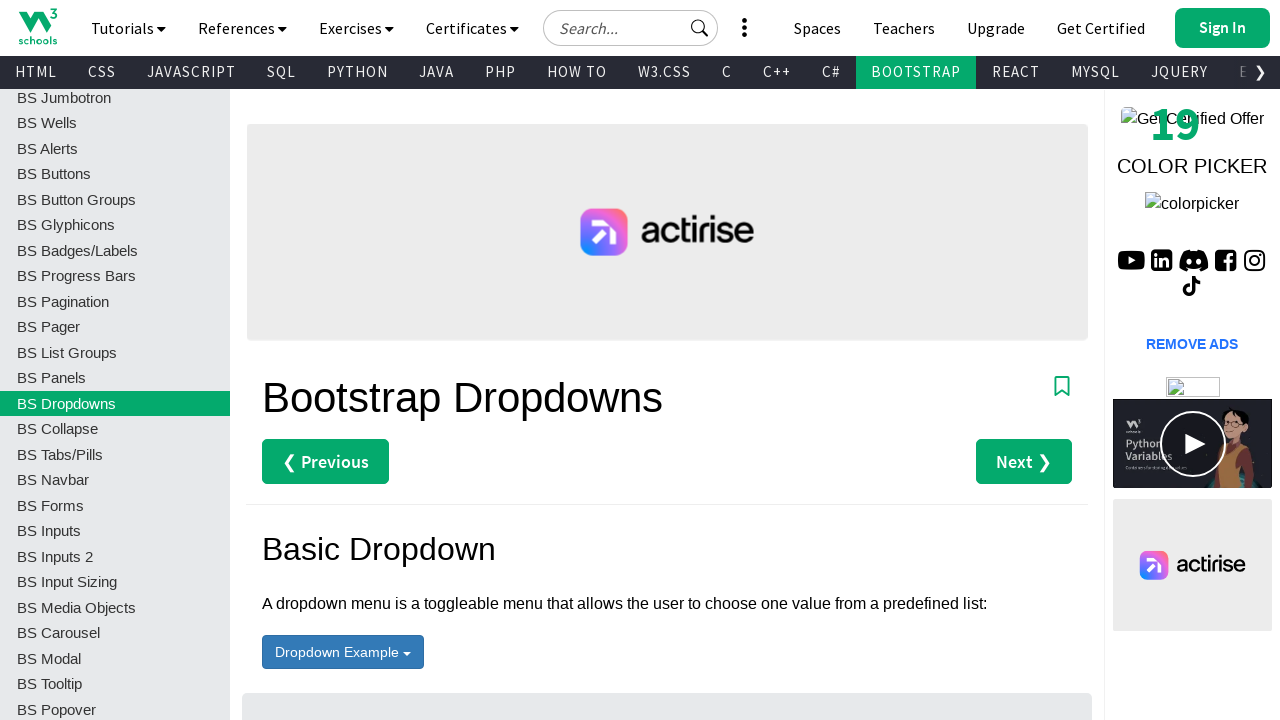